Tests link navigation by counting links on the page, in the footer section, and opening all links from the first footer column in new tabs

Starting URL: https://rahulshettyacademy.com/AutomationPractice/

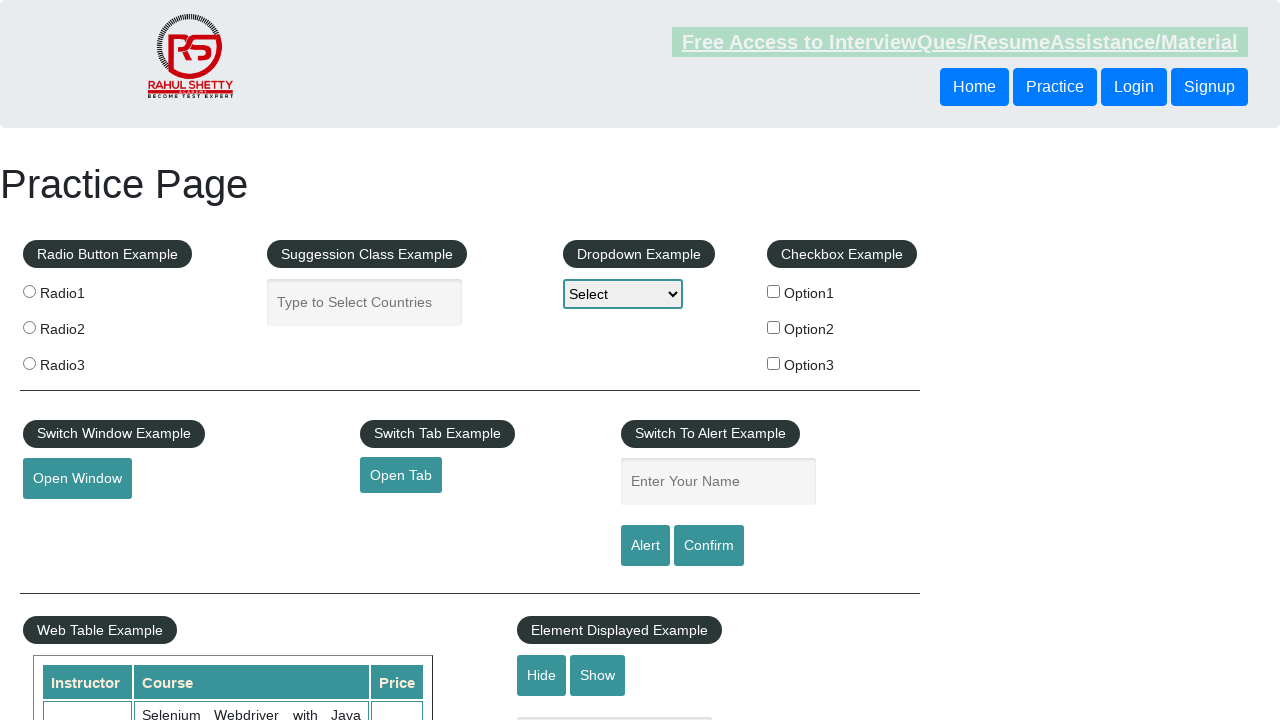

Counted total links on page: 27
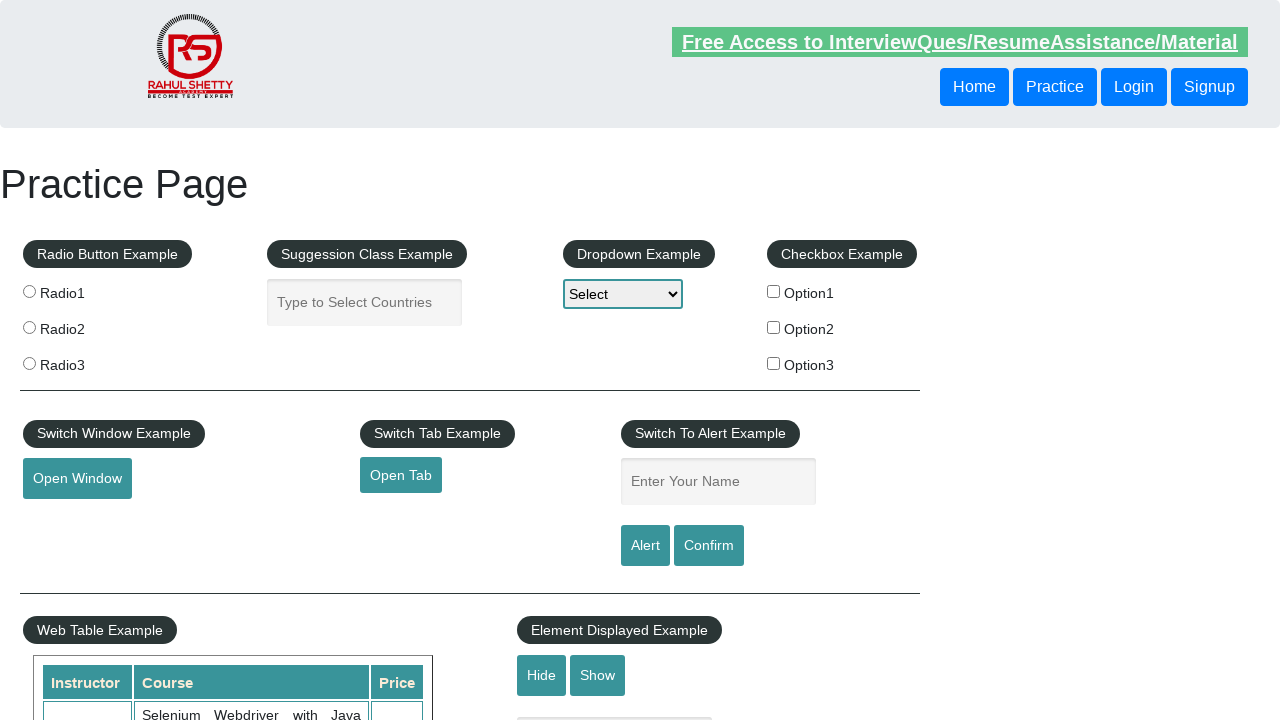

Located footer section with ID 'gf-BIG'
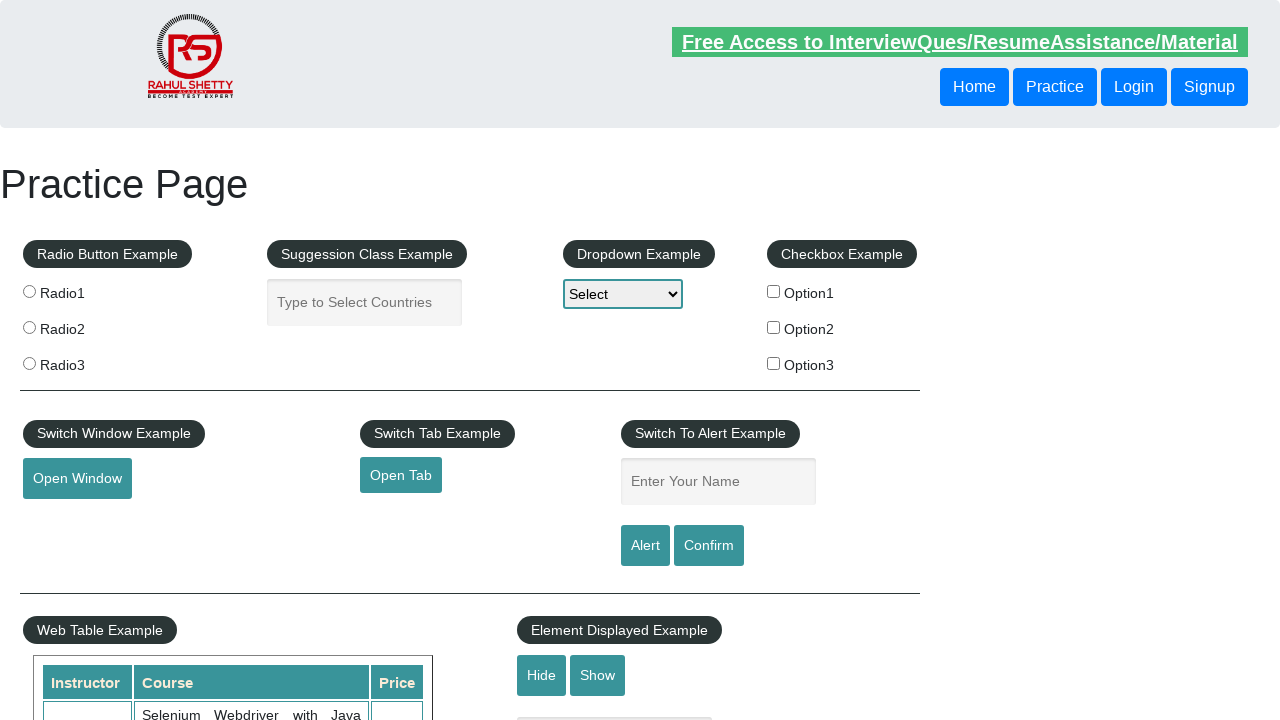

Counted links in footer section: 20
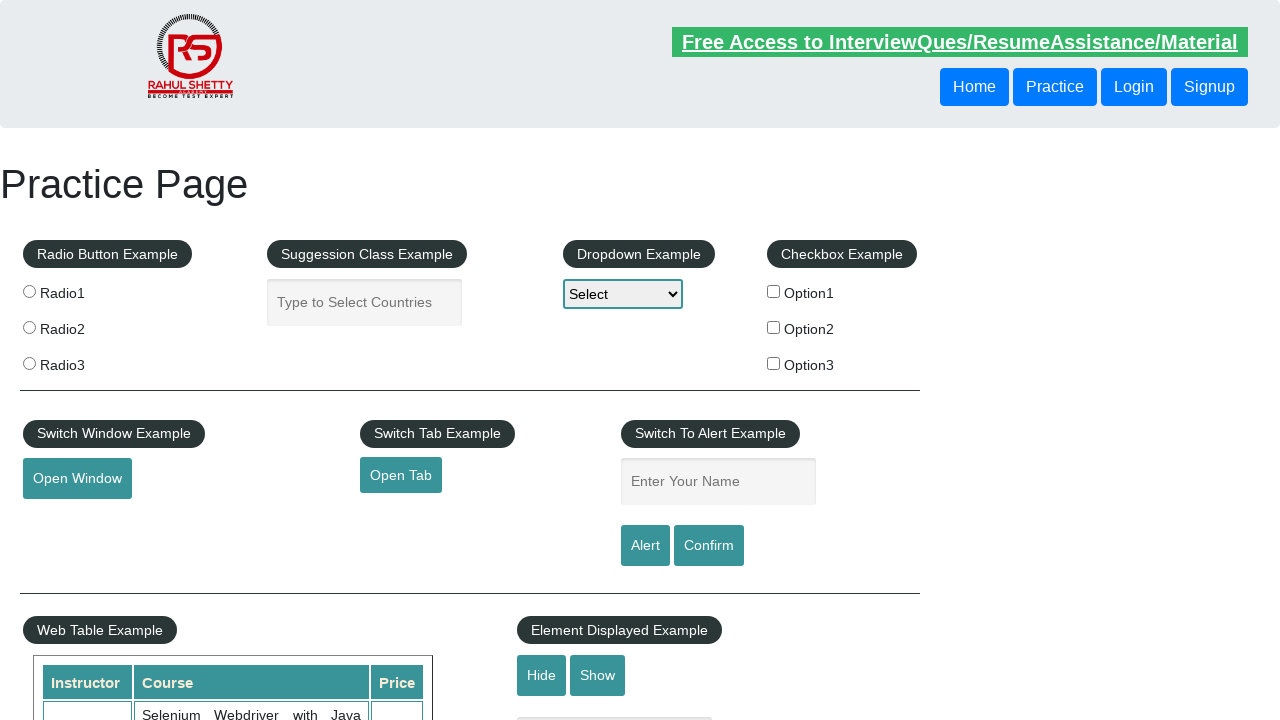

Located first column of footer table
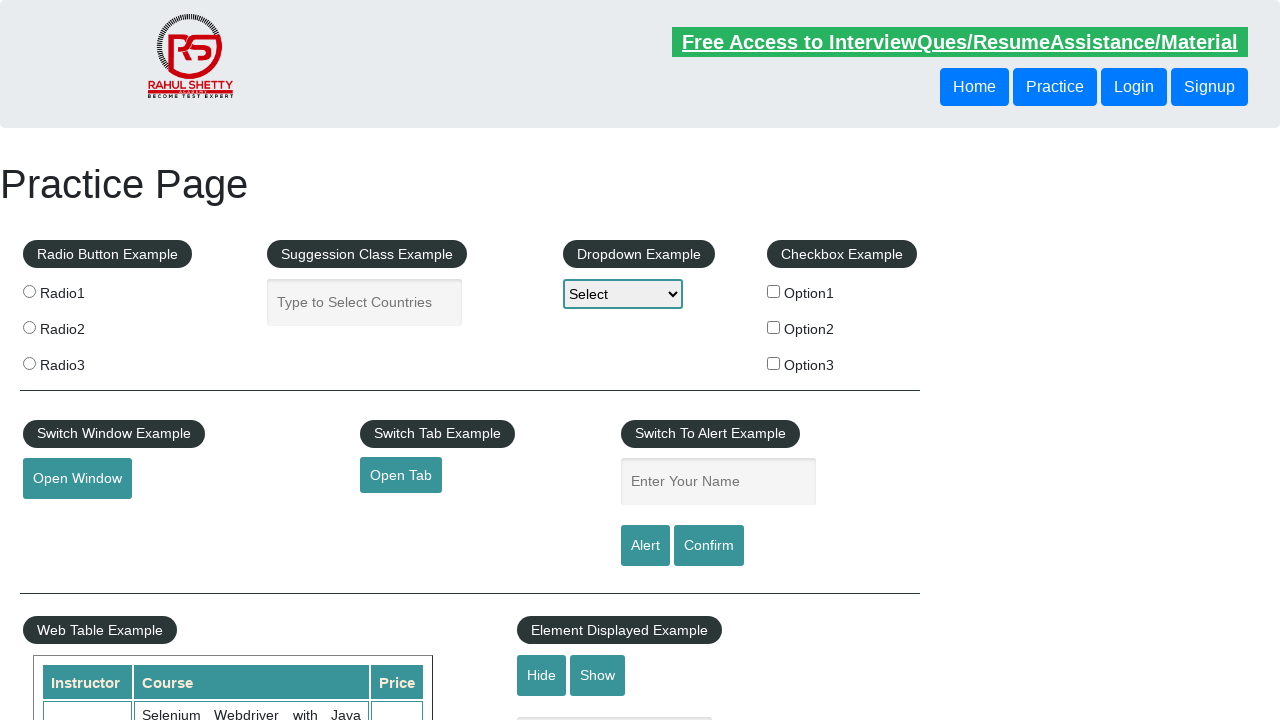

Counted links in first footer column: 5
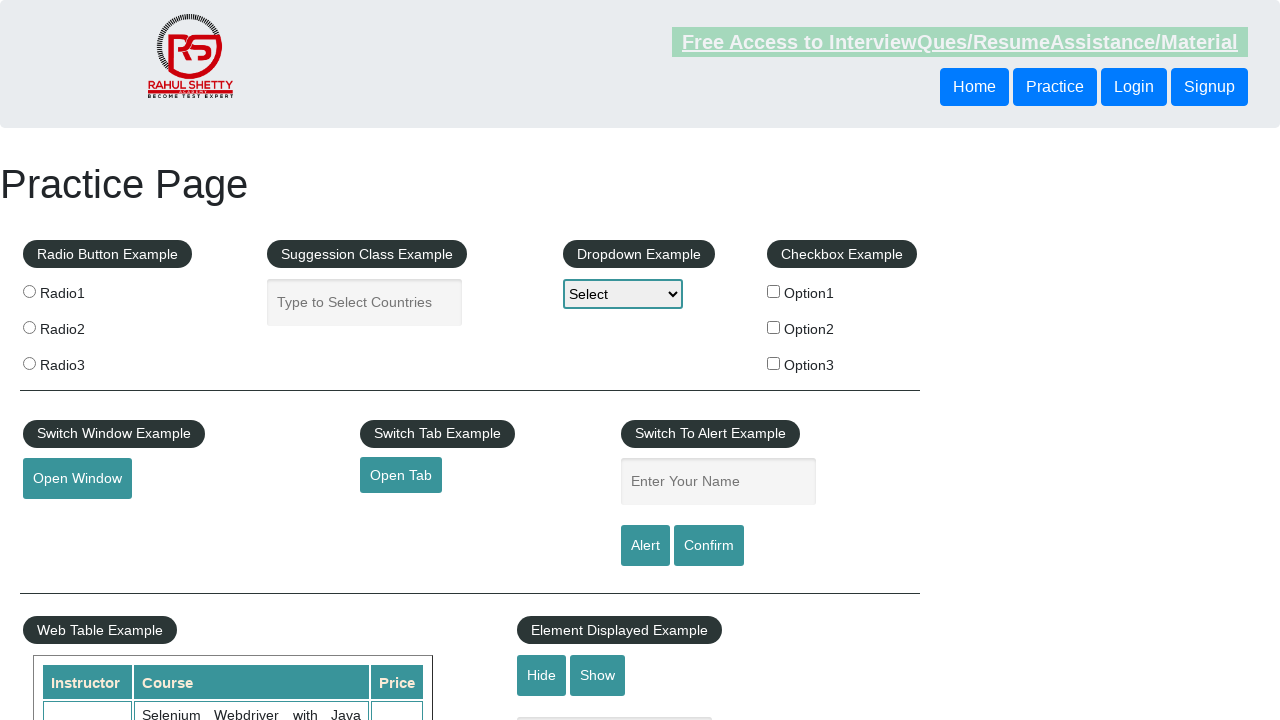

Opened footer link 1 in new tab with Ctrl+Click at (68, 520) on #gf-BIG >> xpath=//table/tbody/tr/td[1]/ul >> a >> nth=1
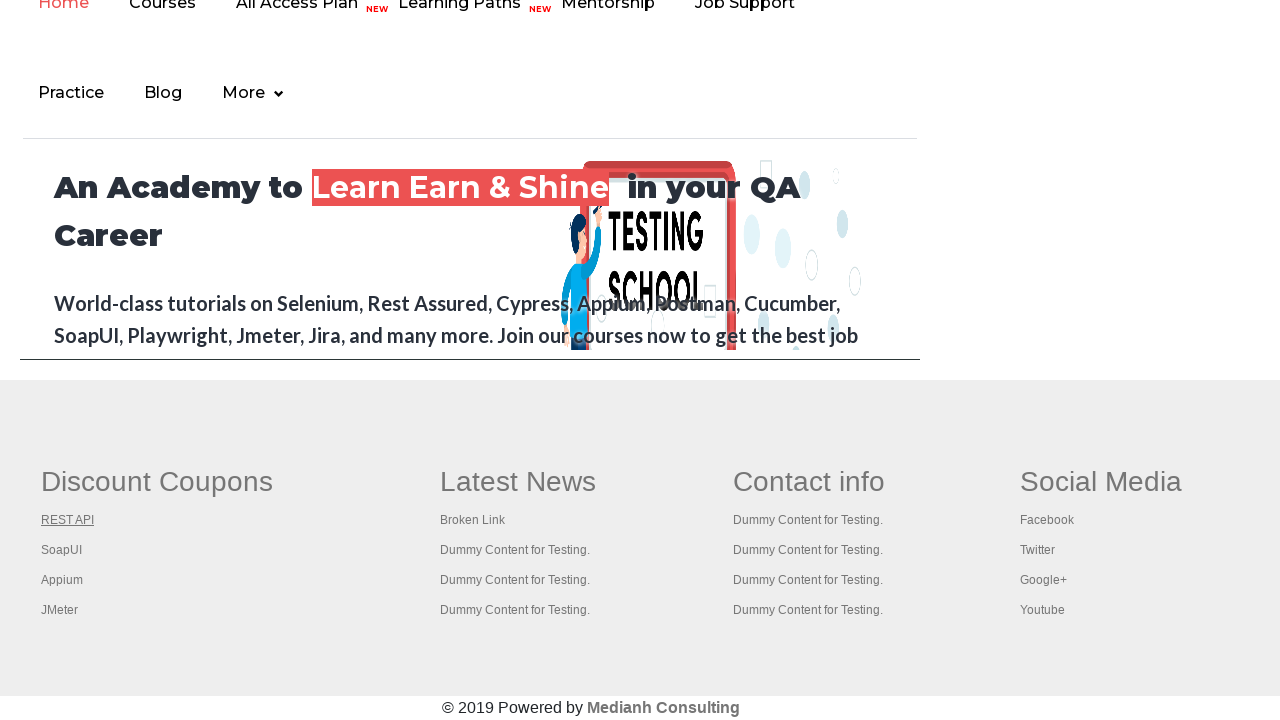

New tab loaded with title: REST API Tutorial
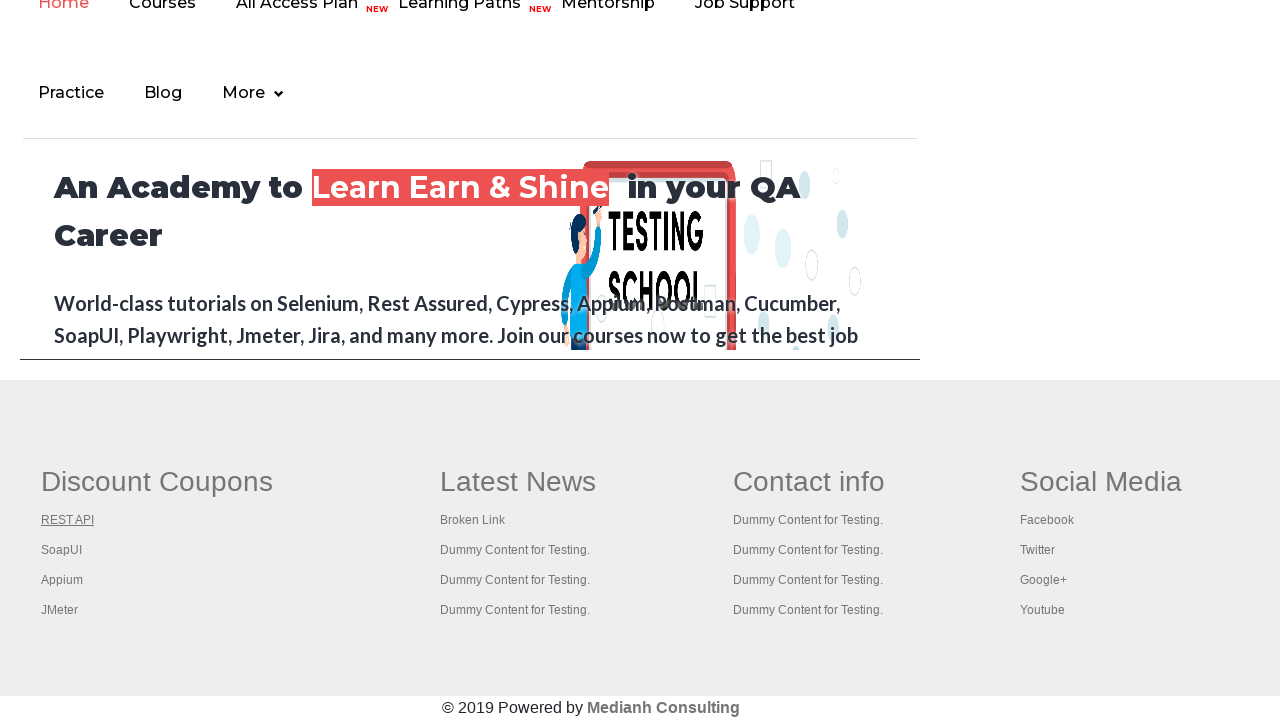

Closed new tab for footer link 1
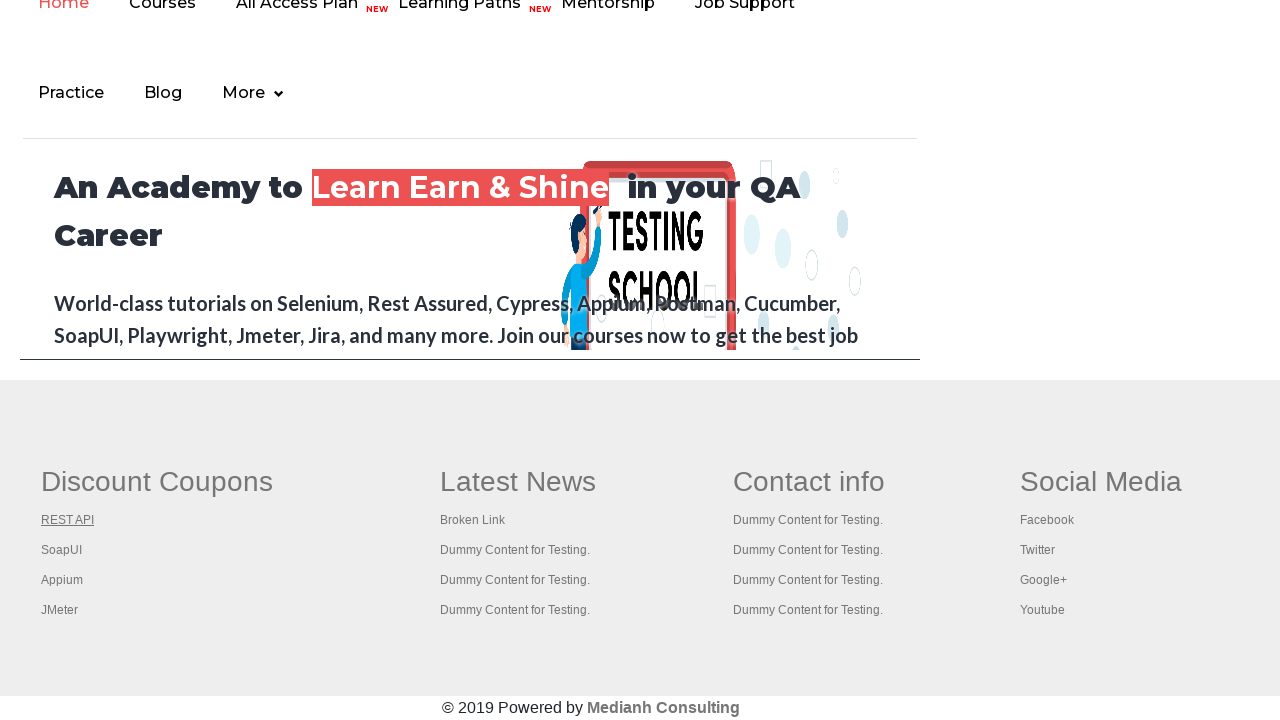

Opened footer link 2 in new tab with Ctrl+Click at (62, 550) on #gf-BIG >> xpath=//table/tbody/tr/td[1]/ul >> a >> nth=2
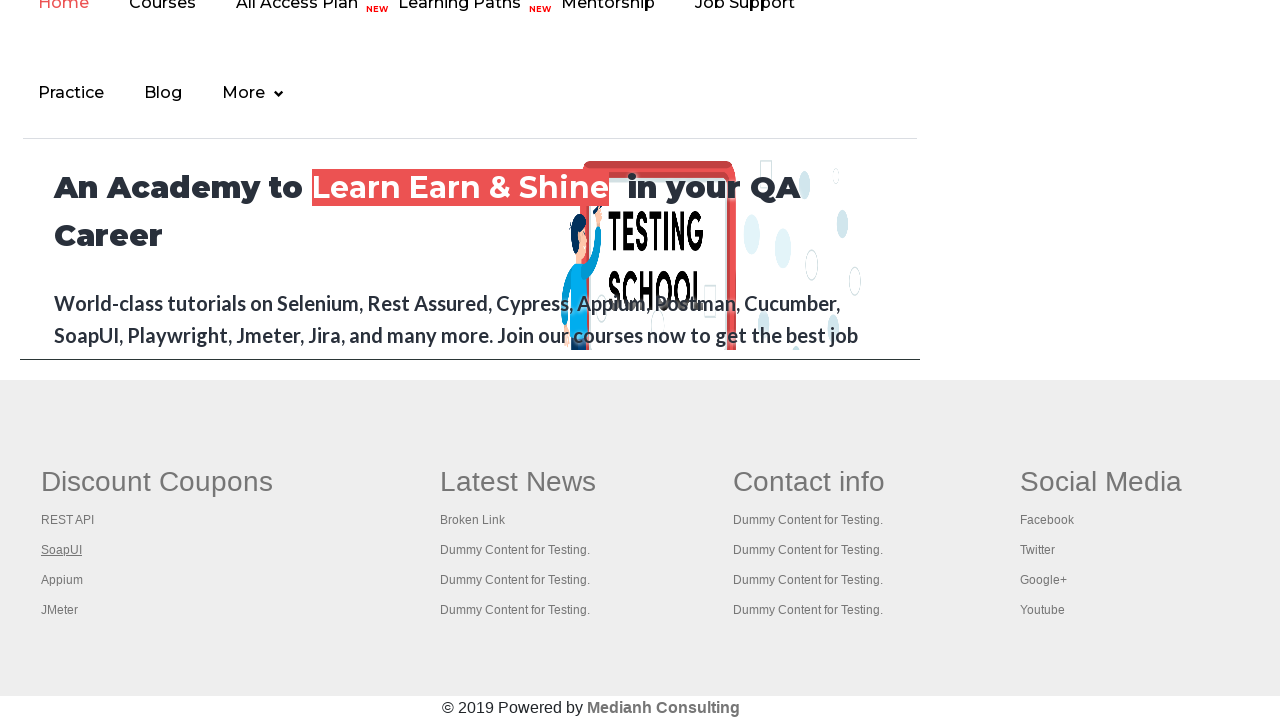

New tab loaded with title: The World’s Most Popular API Testing Tool | SoapUI
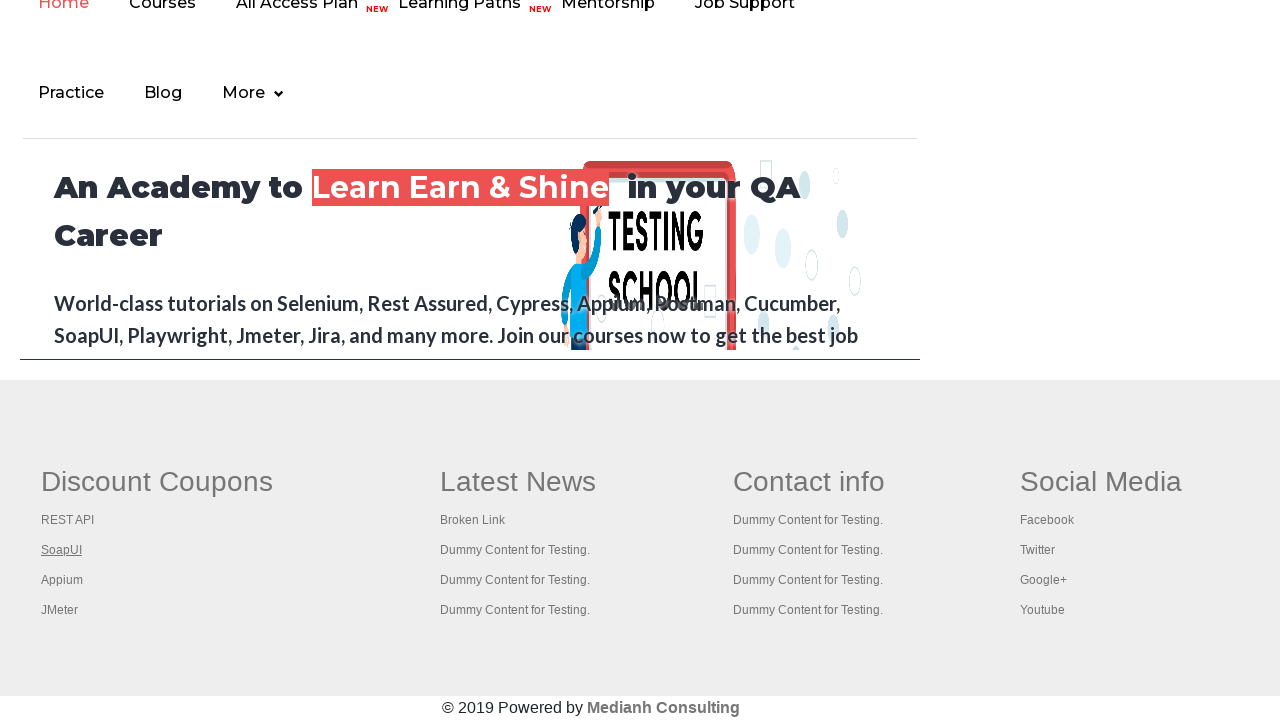

Closed new tab for footer link 2
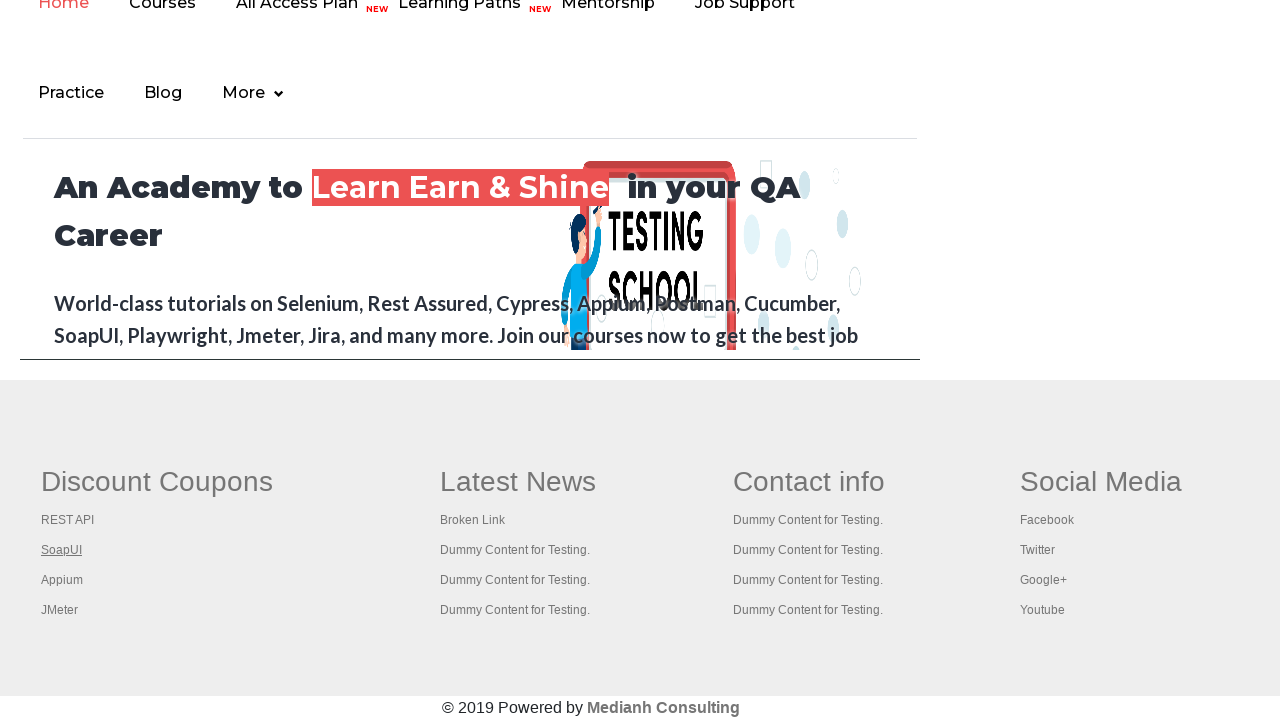

Opened footer link 3 in new tab with Ctrl+Click at (62, 580) on #gf-BIG >> xpath=//table/tbody/tr/td[1]/ul >> a >> nth=3
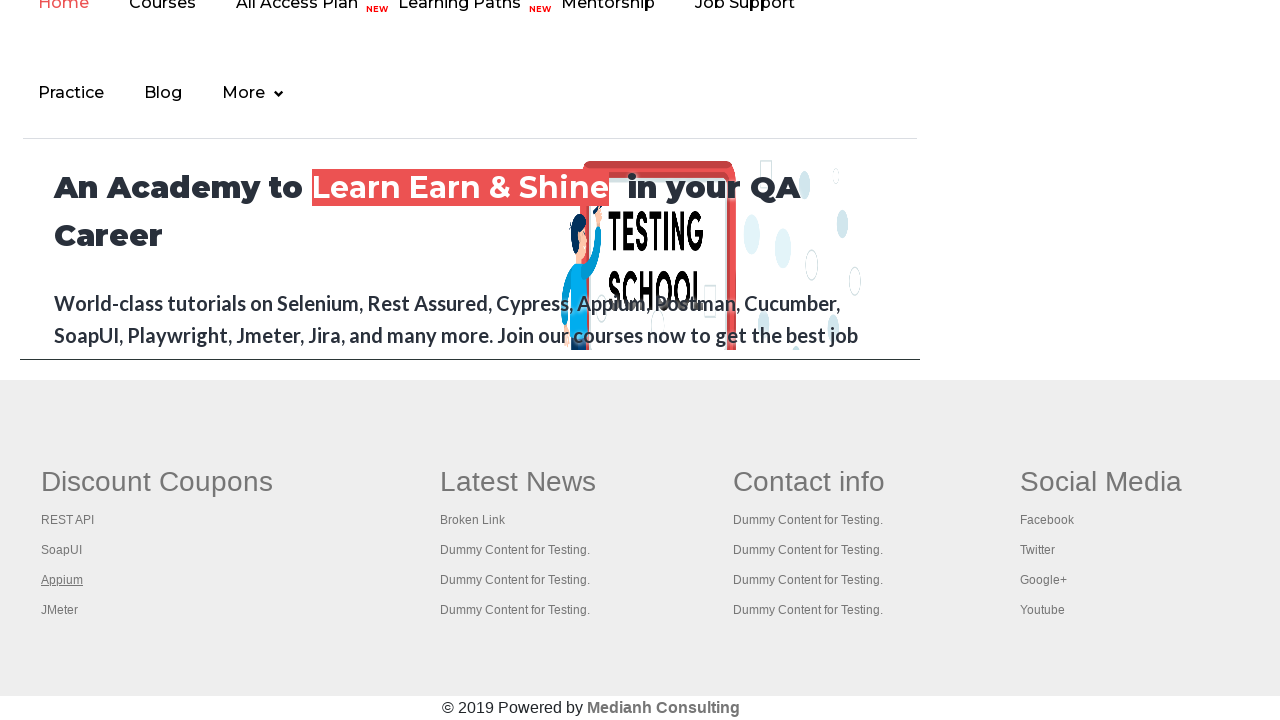

New tab loaded with title: 
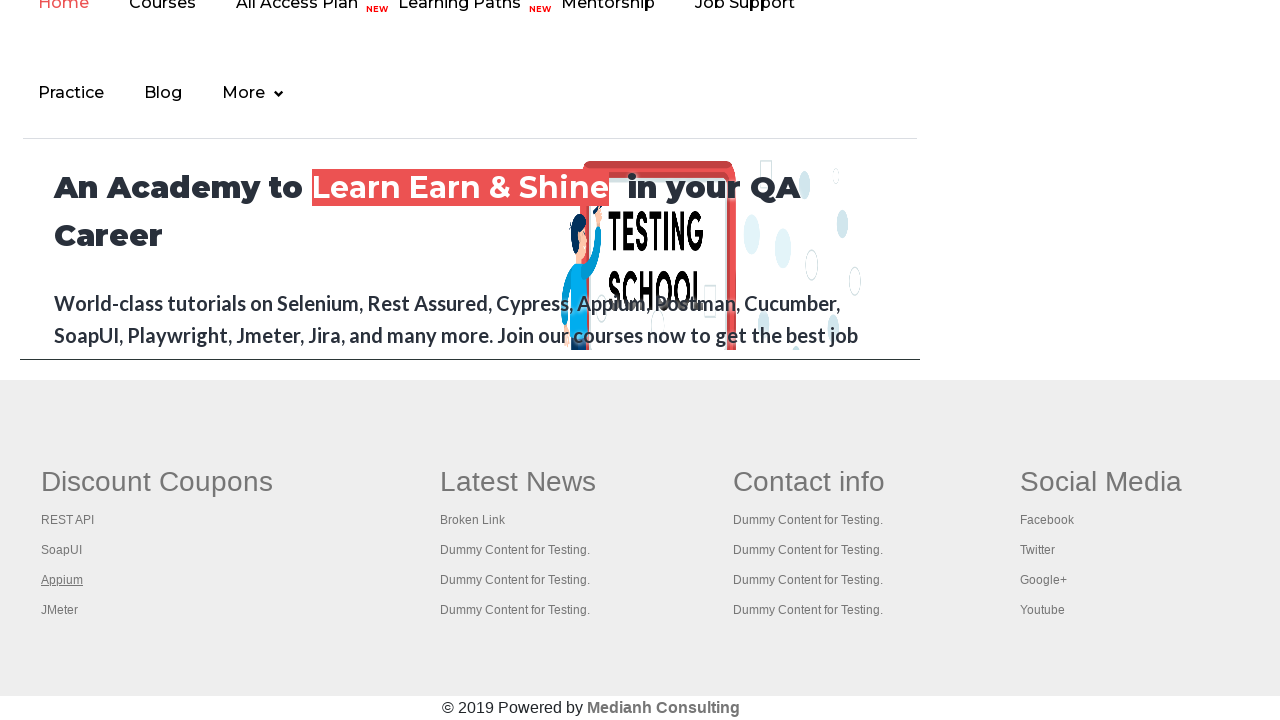

Closed new tab for footer link 3
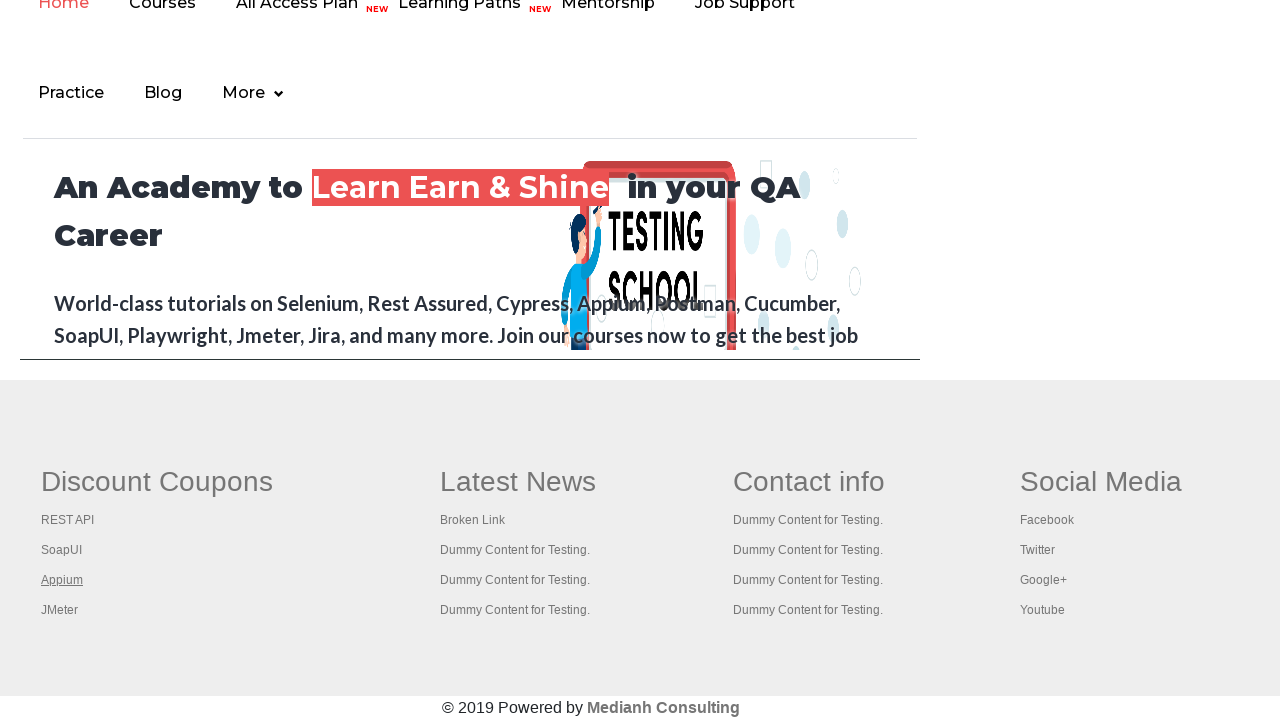

Opened footer link 4 in new tab with Ctrl+Click at (60, 610) on #gf-BIG >> xpath=//table/tbody/tr/td[1]/ul >> a >> nth=4
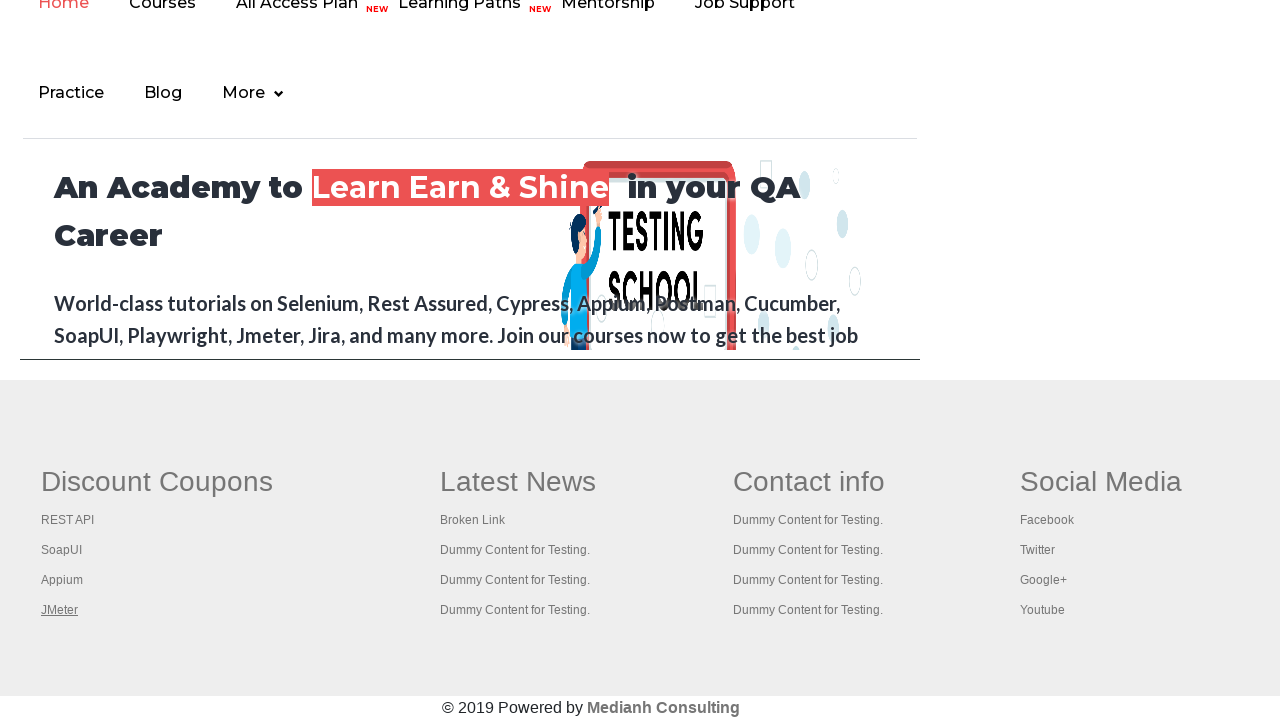

New tab loaded with title: Apache JMeter - Apache JMeter™
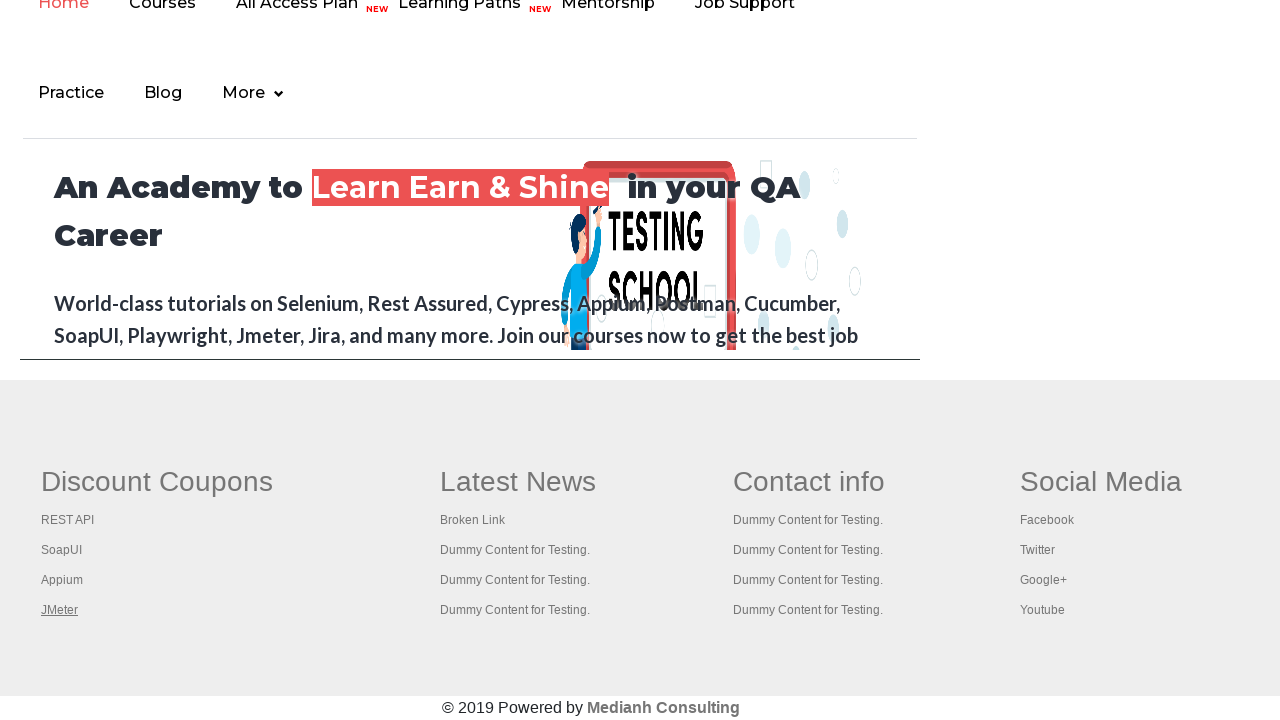

Closed new tab for footer link 4
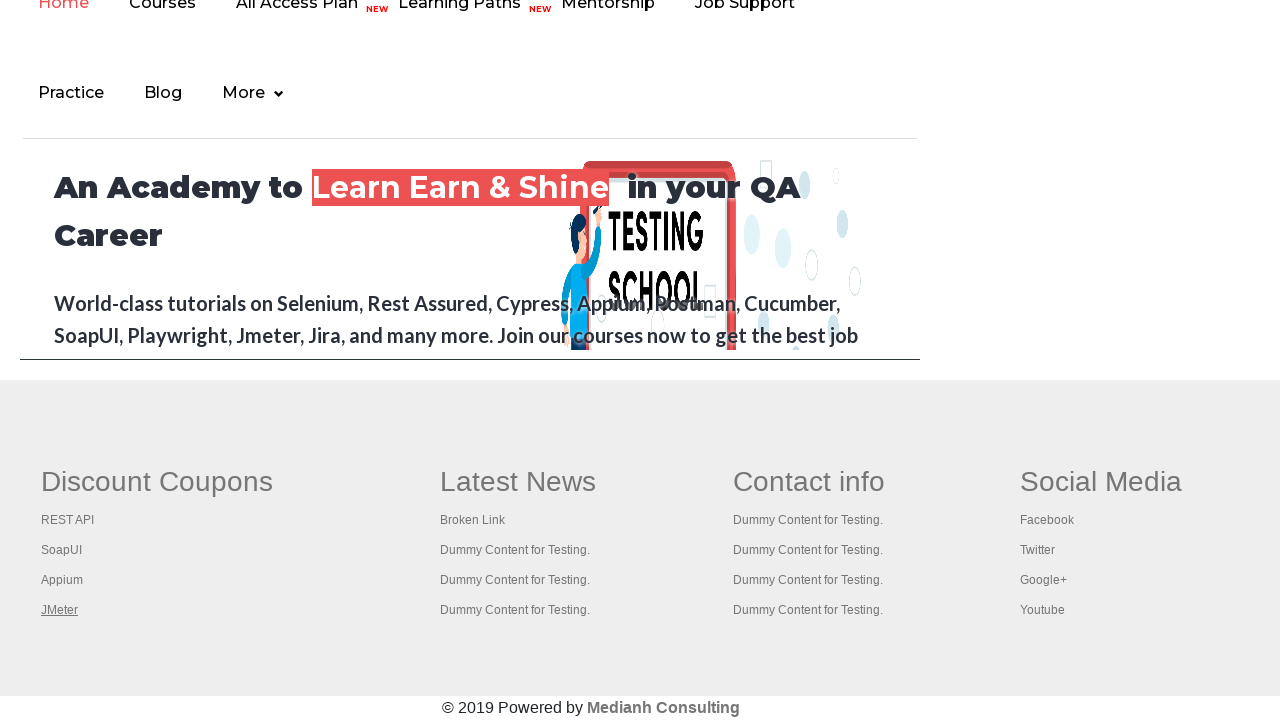

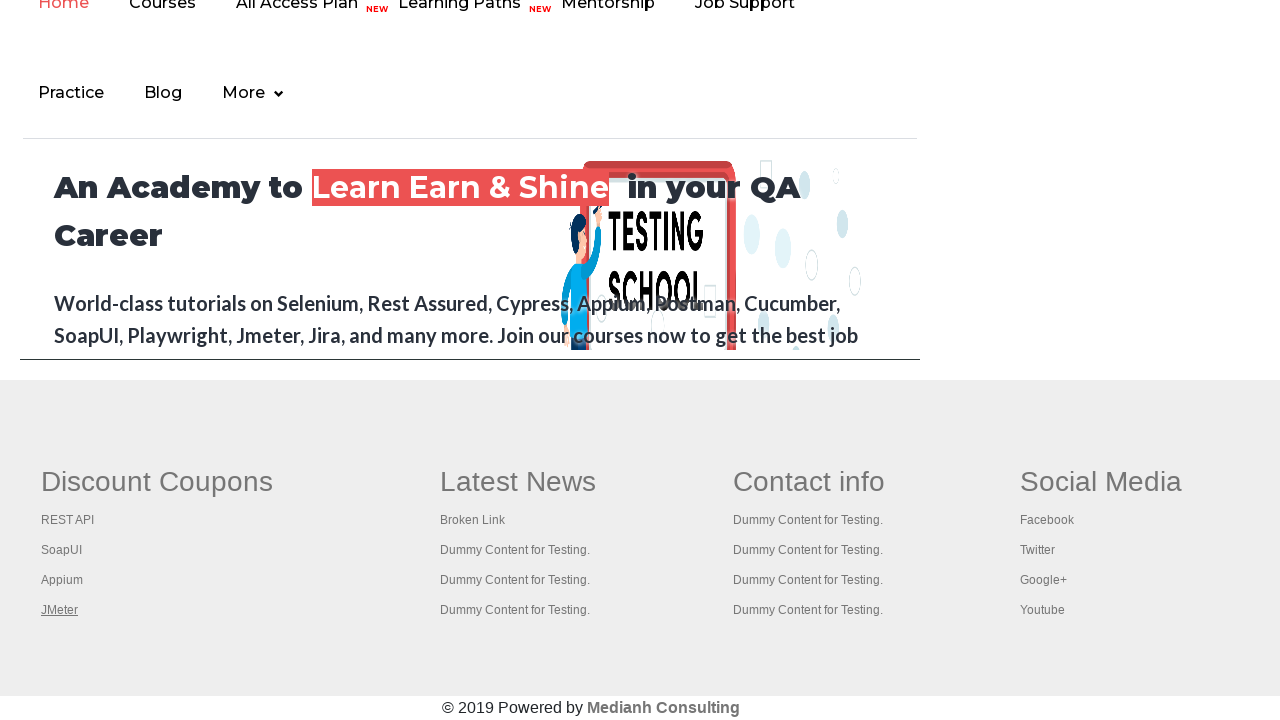